Tests countdown timer by waiting until countdown reaches specific value

Starting URL: https://automationfc.github.io/fluent-wait/

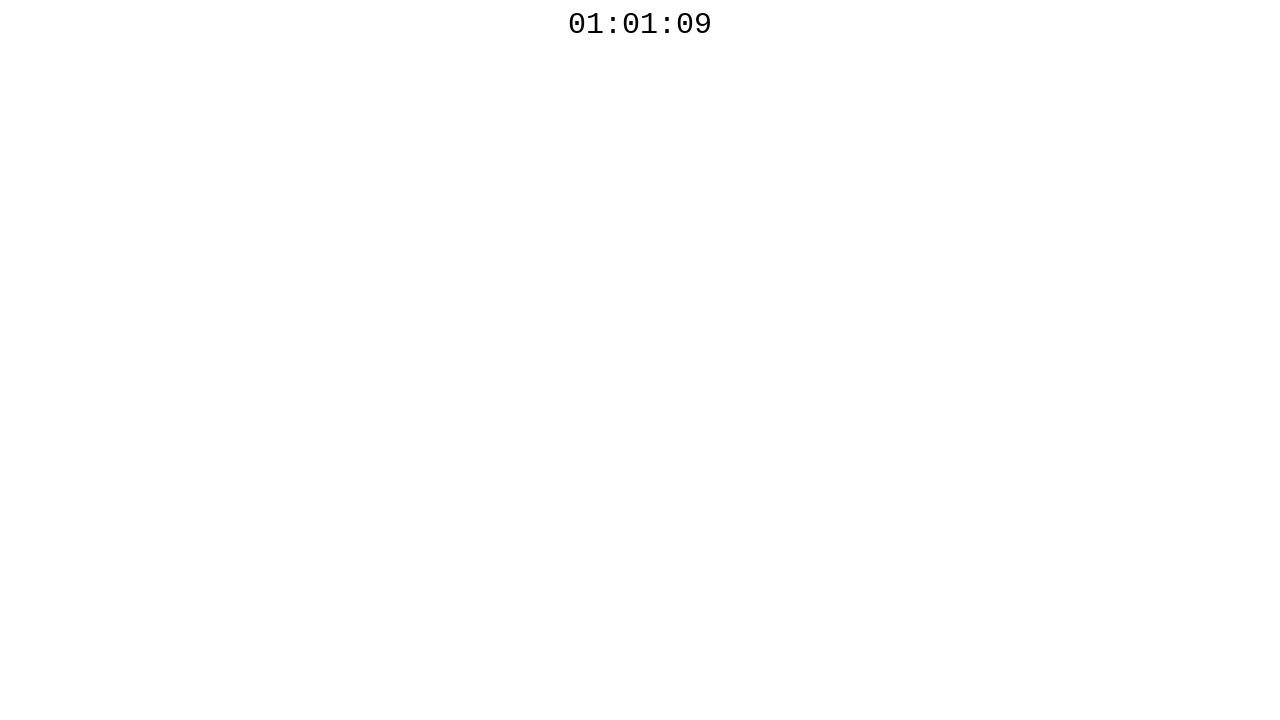

Countdown timer element became visible
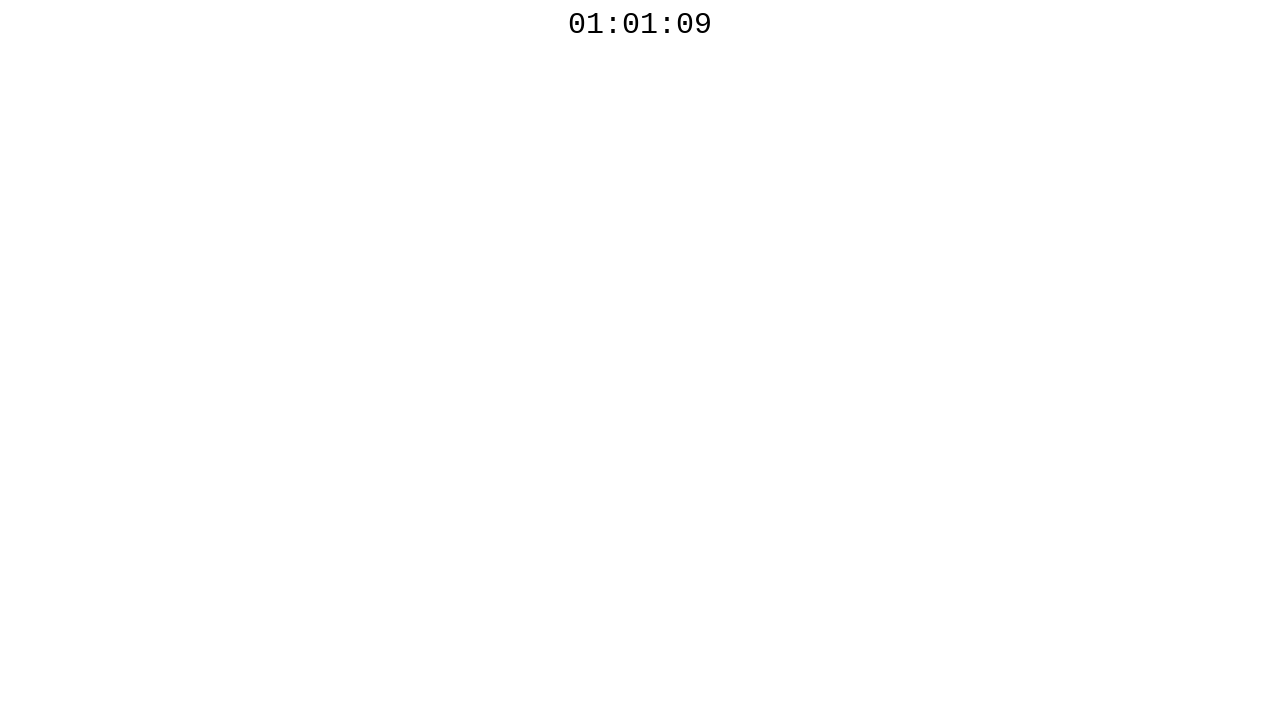

Checked countdown timer text: 01:01:09
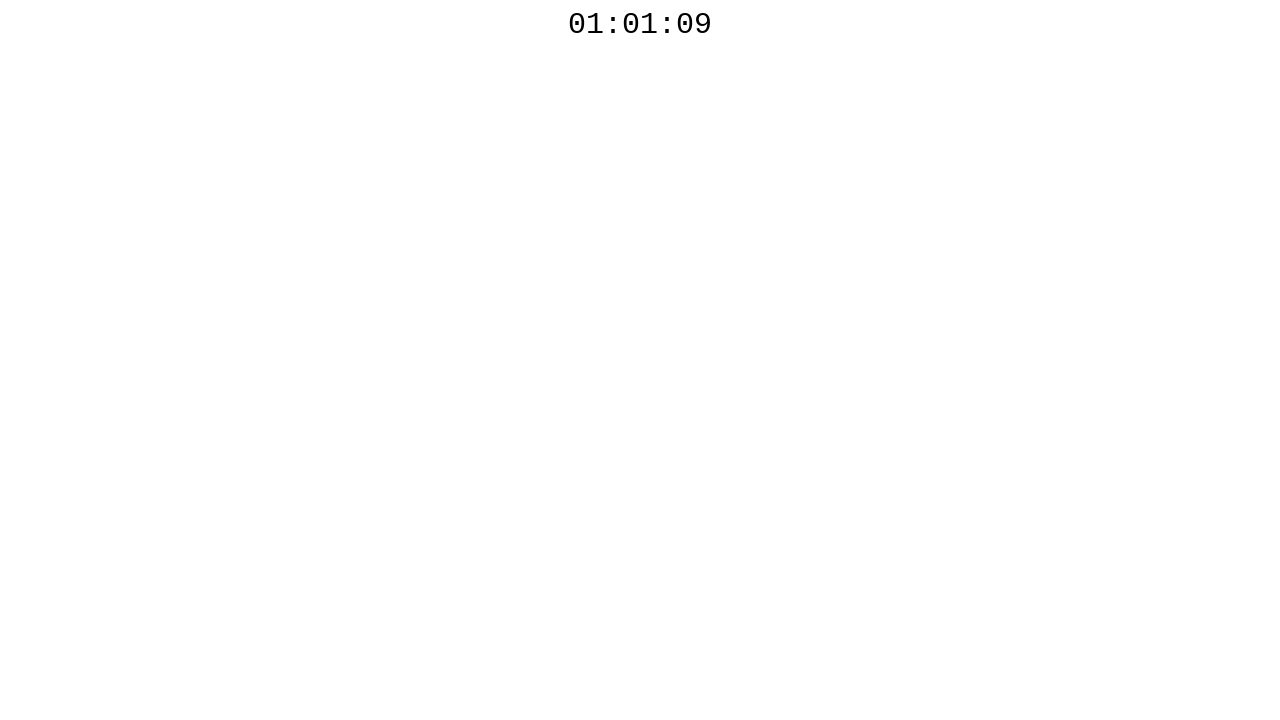

Waited 1 second before next countdown check
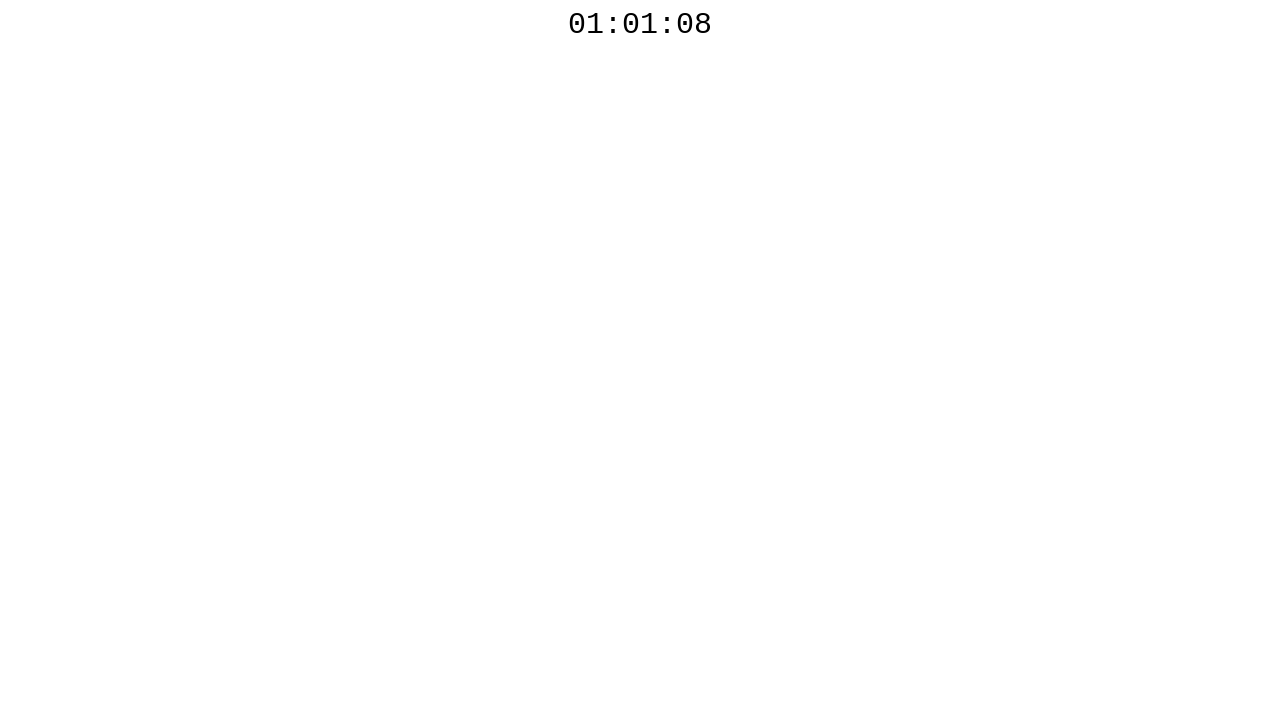

Checked countdown timer text: 01:01:08
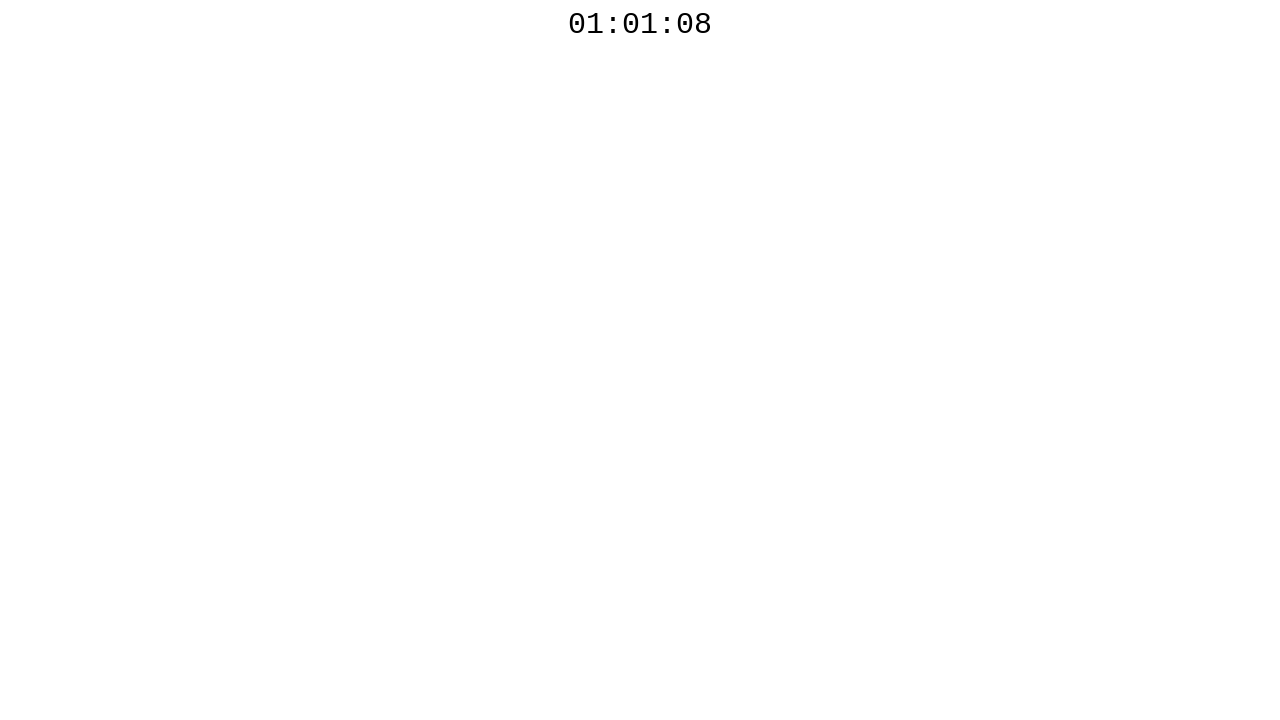

Waited 1 second before next countdown check
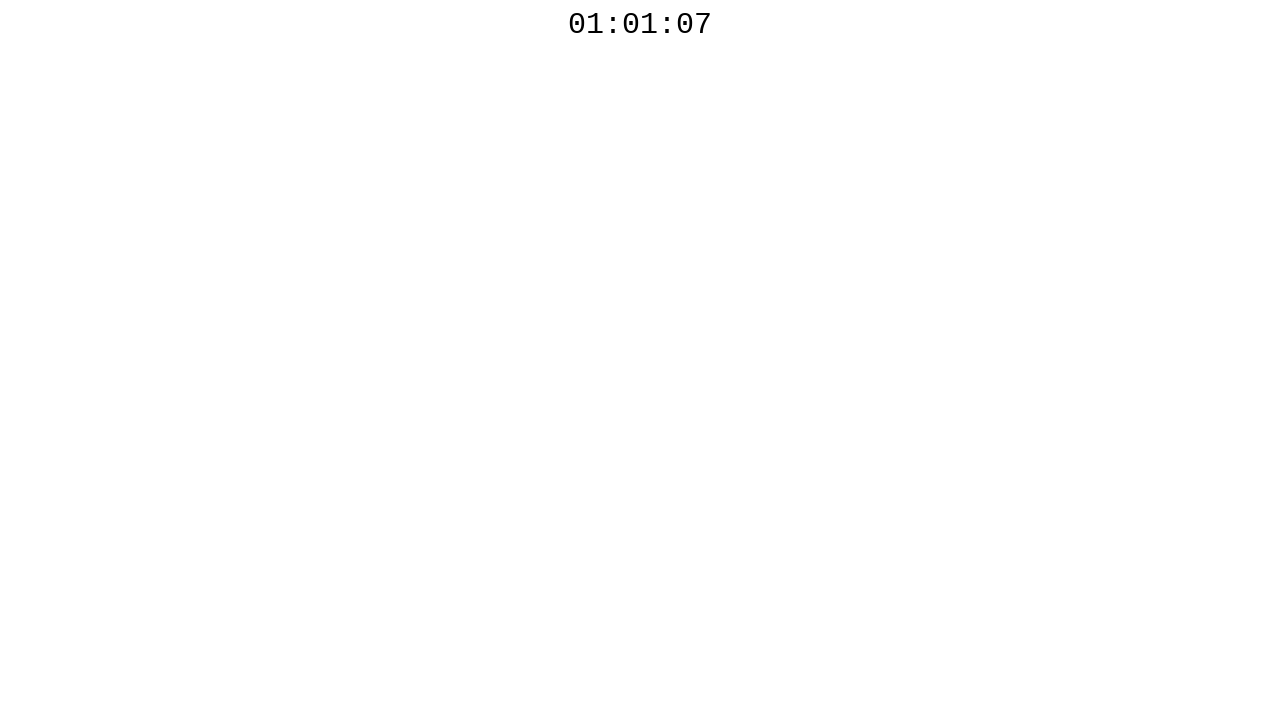

Checked countdown timer text: 01:01:07
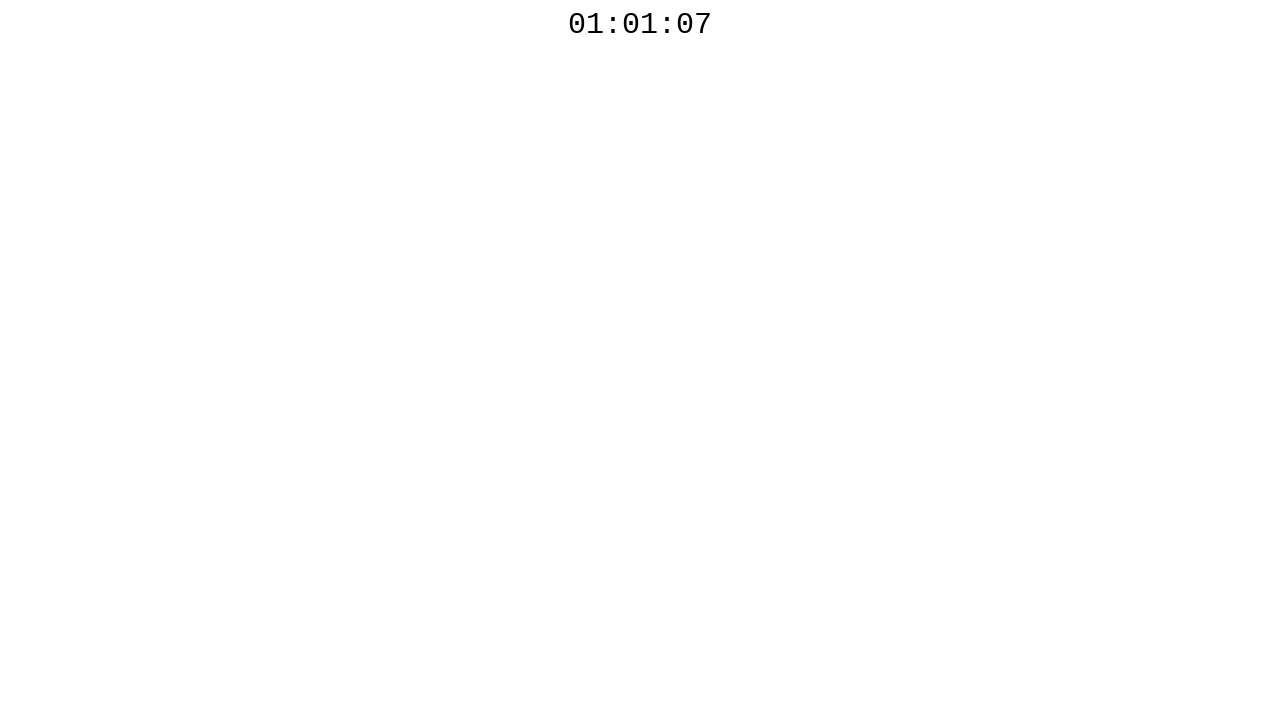

Waited 1 second before next countdown check
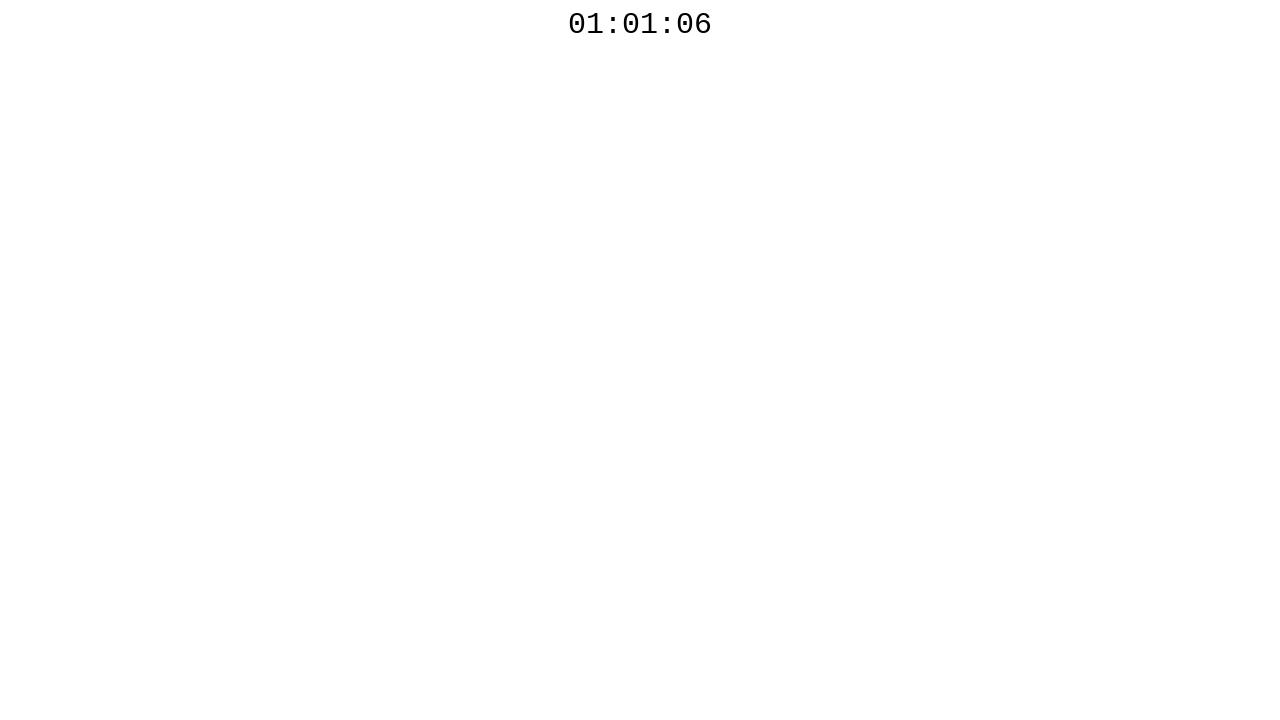

Checked countdown timer text: 01:01:06
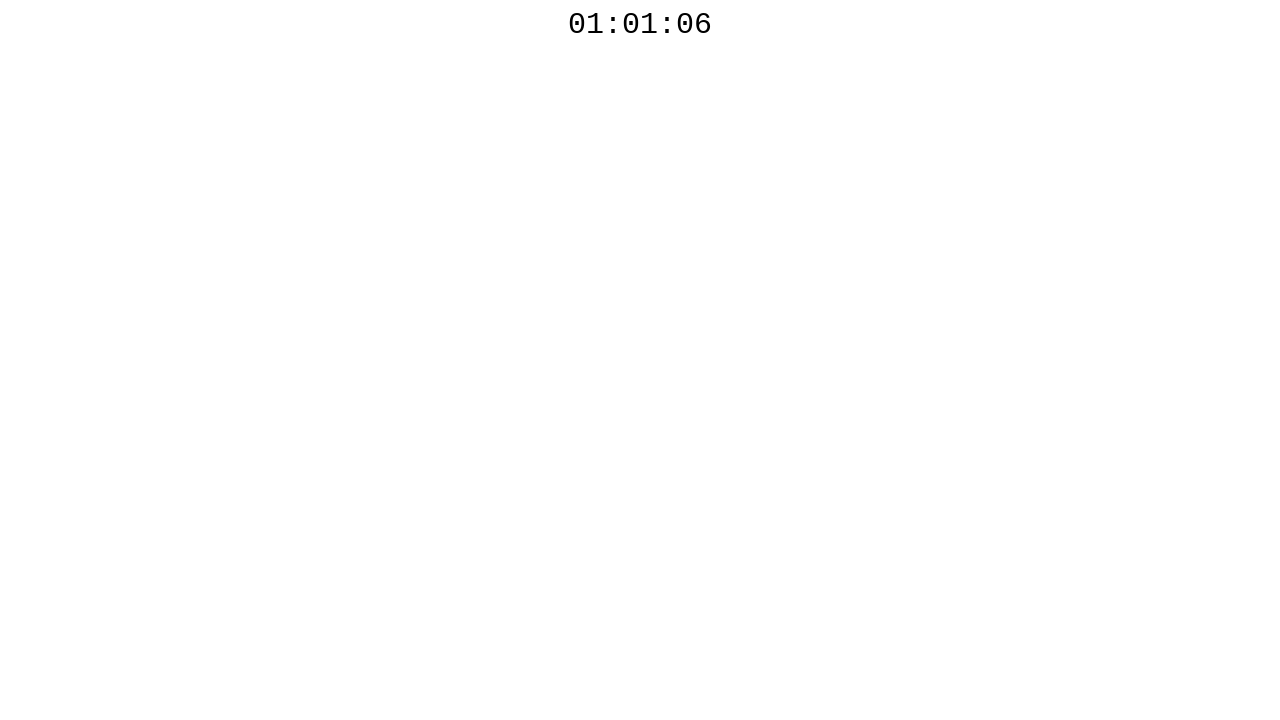

Waited 1 second before next countdown check
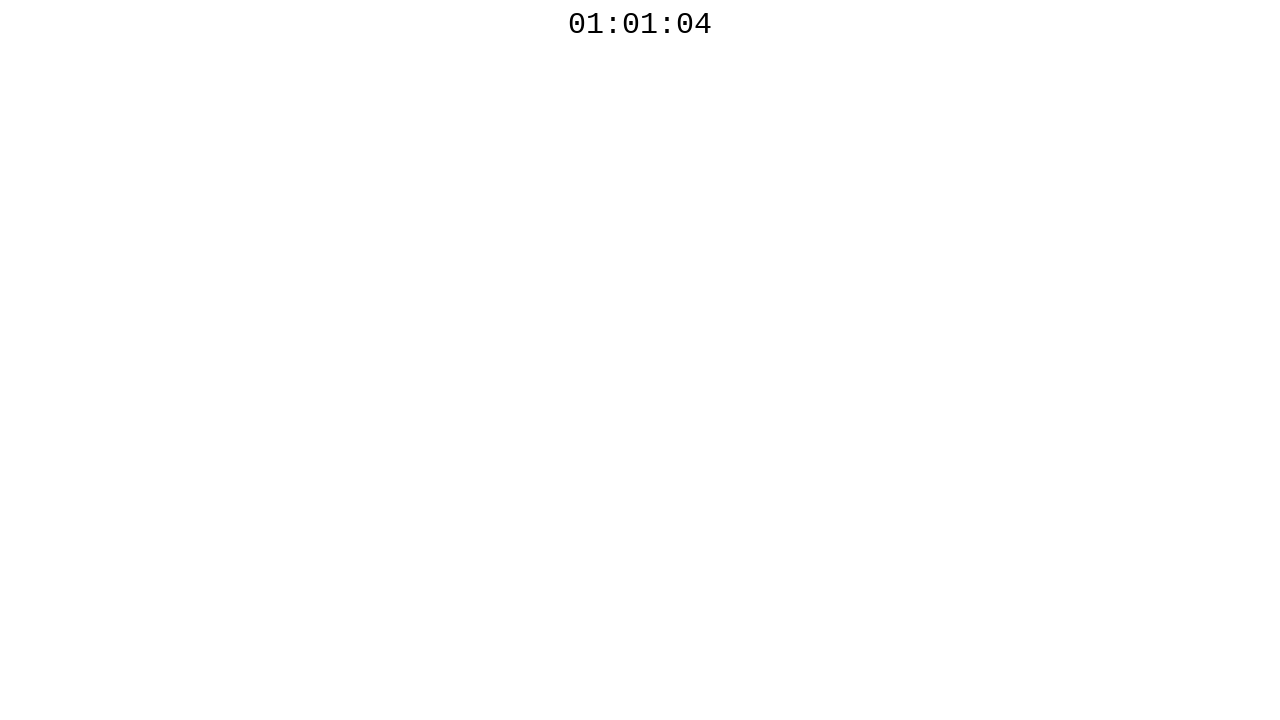

Checked countdown timer text: 01:01:04
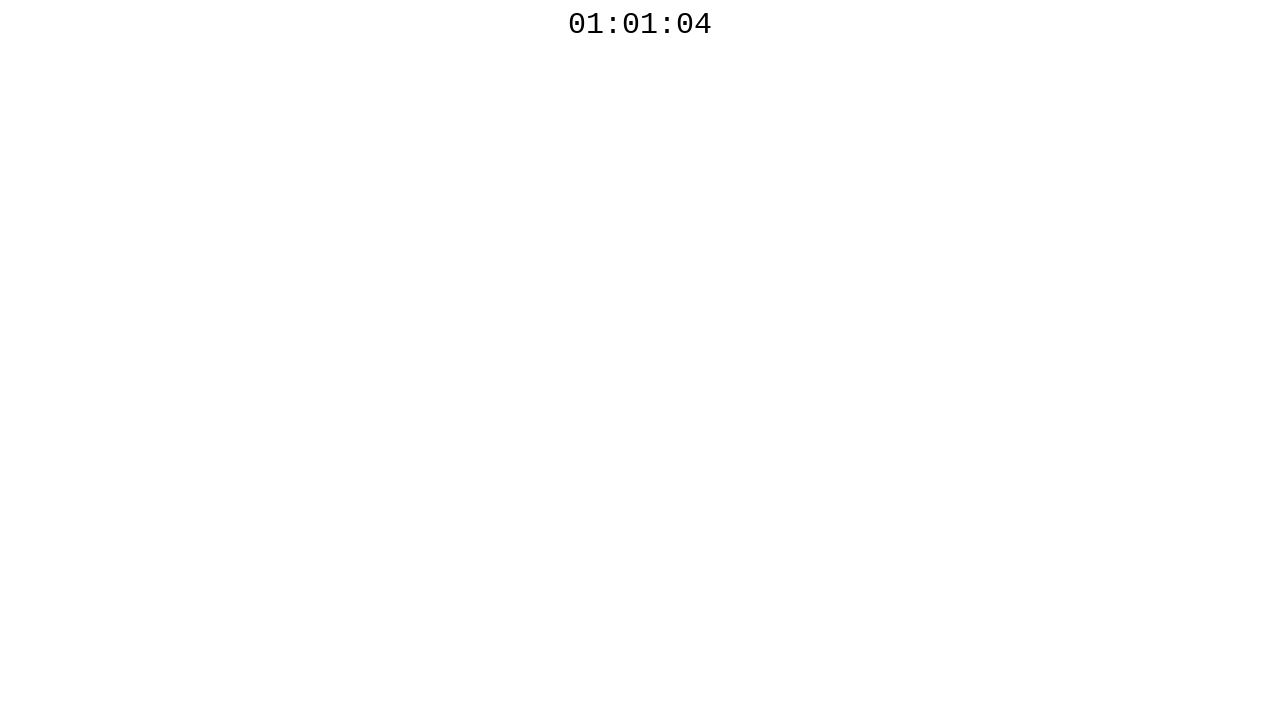

Waited 1 second before next countdown check
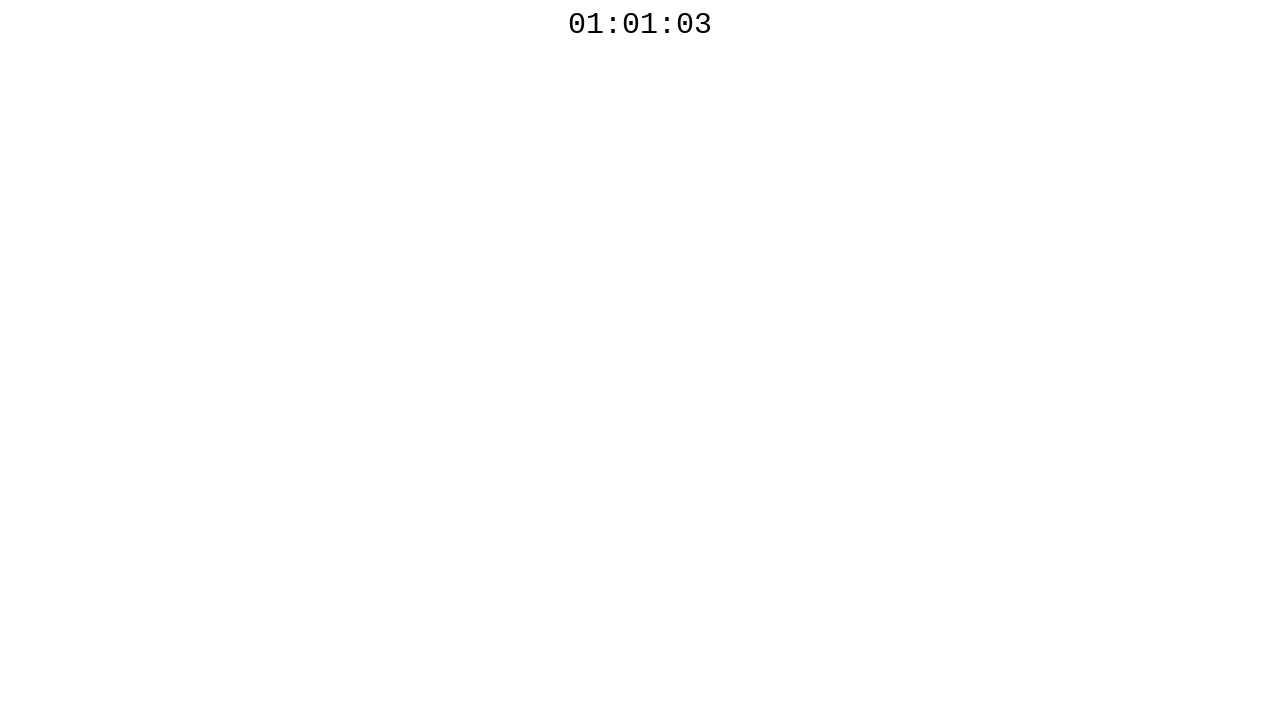

Checked countdown timer text: 01:01:03
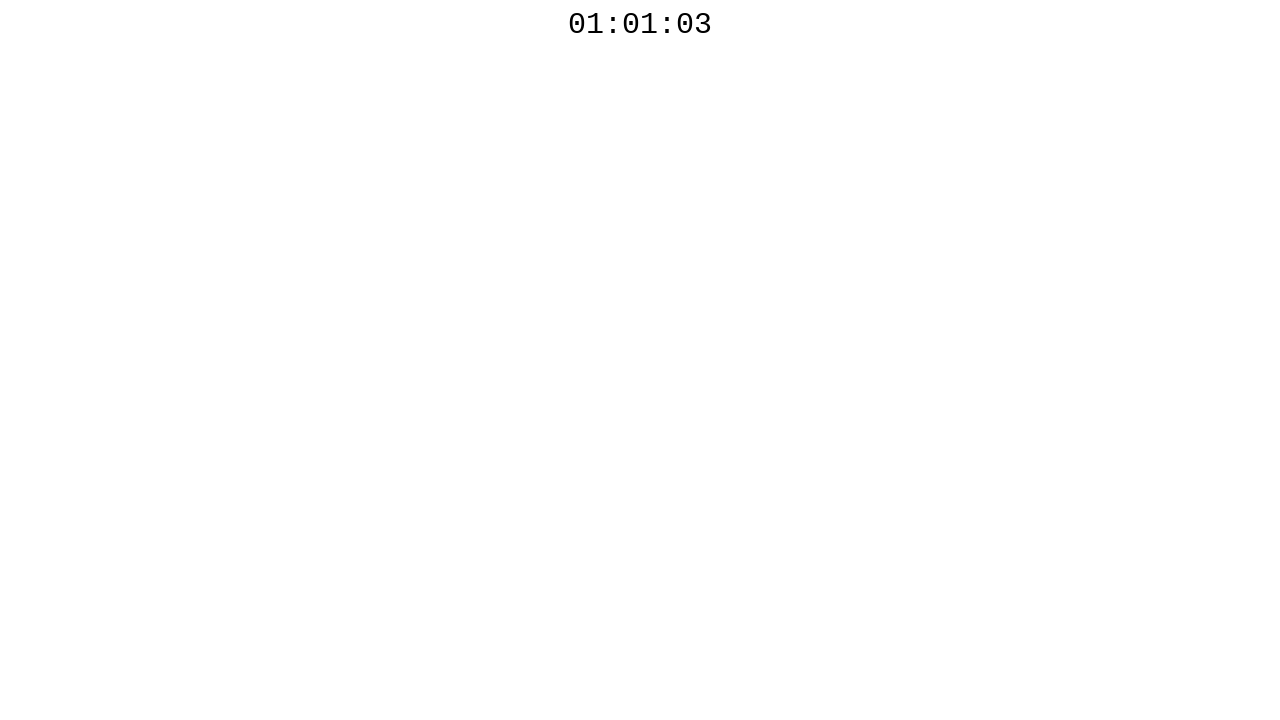

Waited 1 second before next countdown check
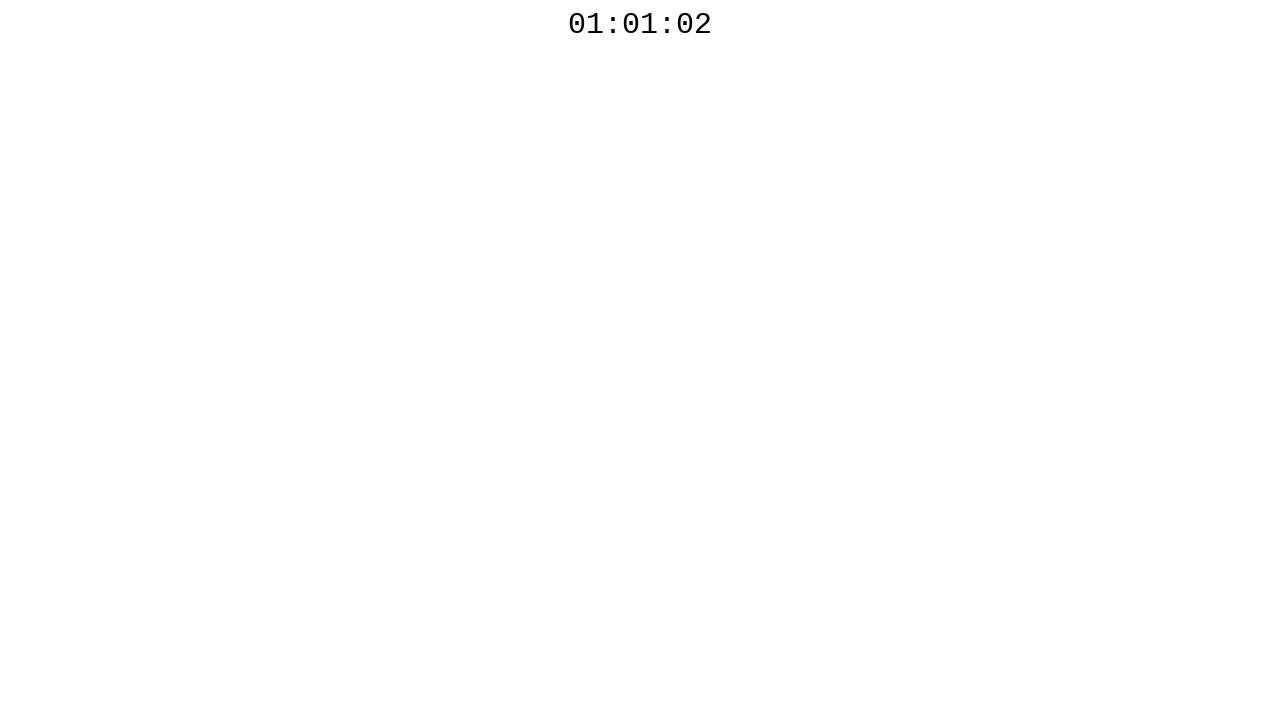

Checked countdown timer text: 01:01:02
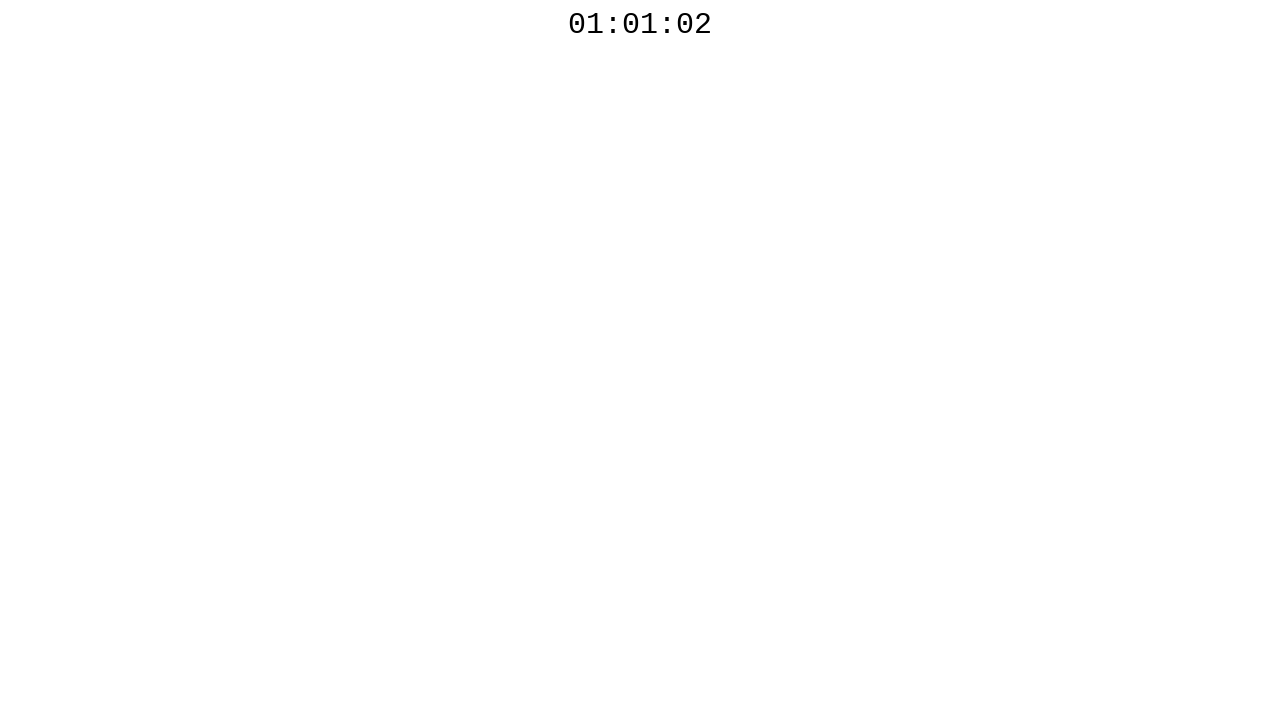

Countdown reached target value '02'
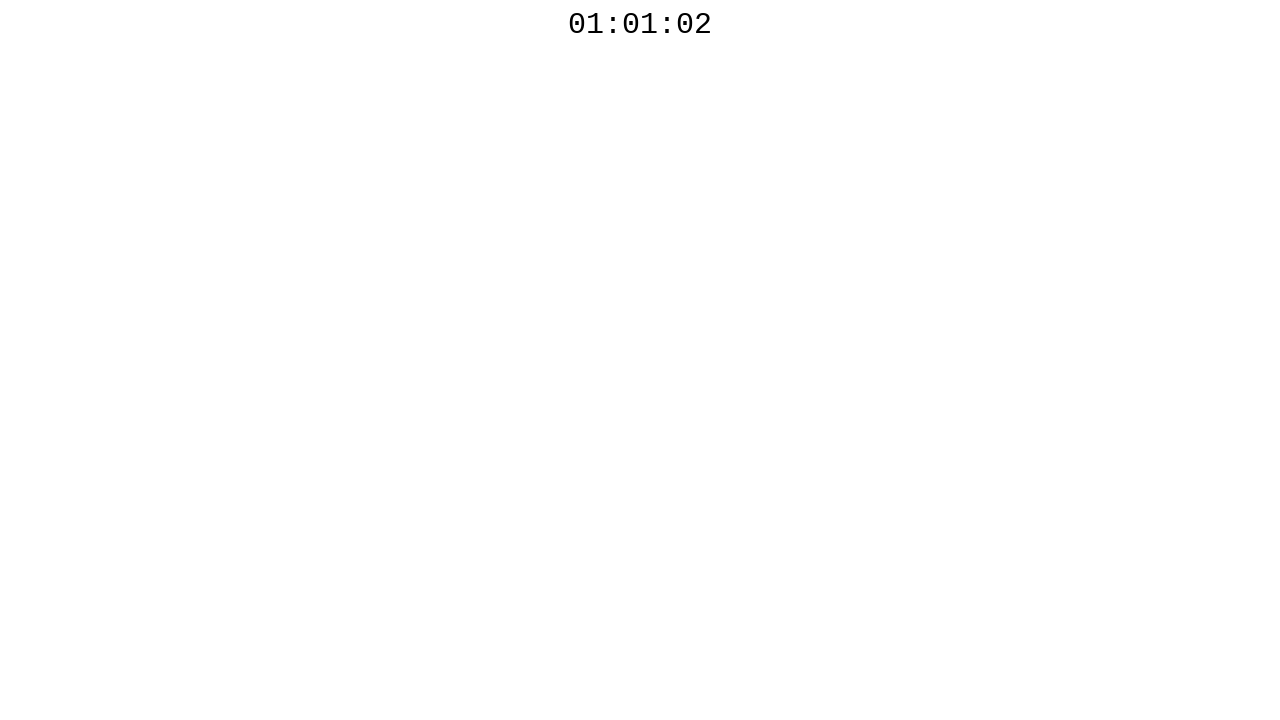

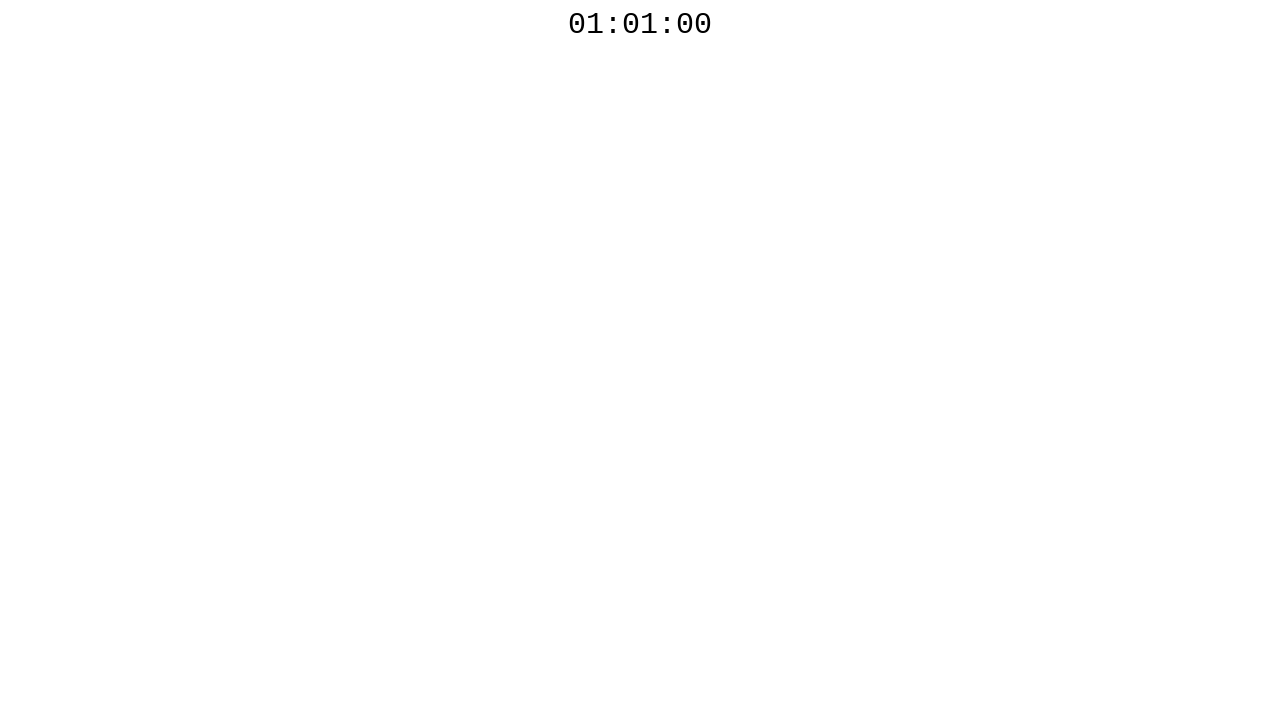